Tests dropdown placeholder text by clicking the dropdown and verifying the first option's text

Starting URL: https://the-internet.herokuapp.com/dropdown

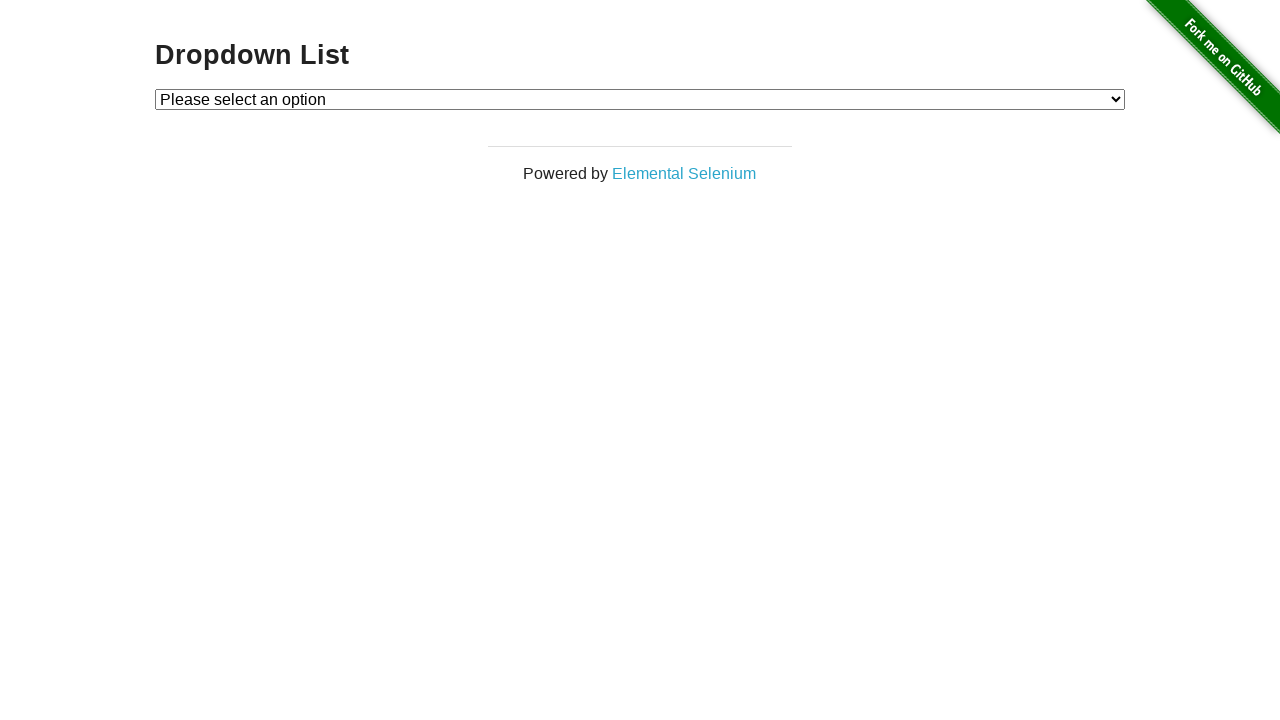

Navigated to dropdown test page
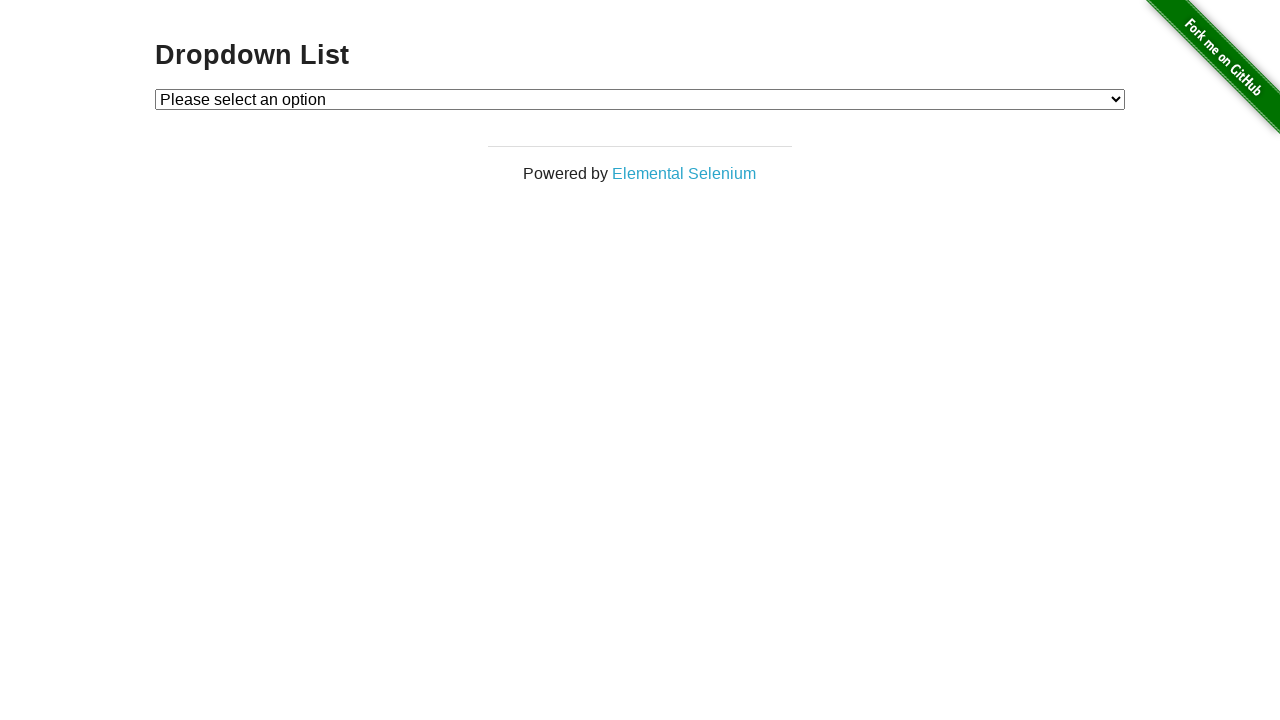

Clicked dropdown to reveal options at (640, 99) on #dropdown
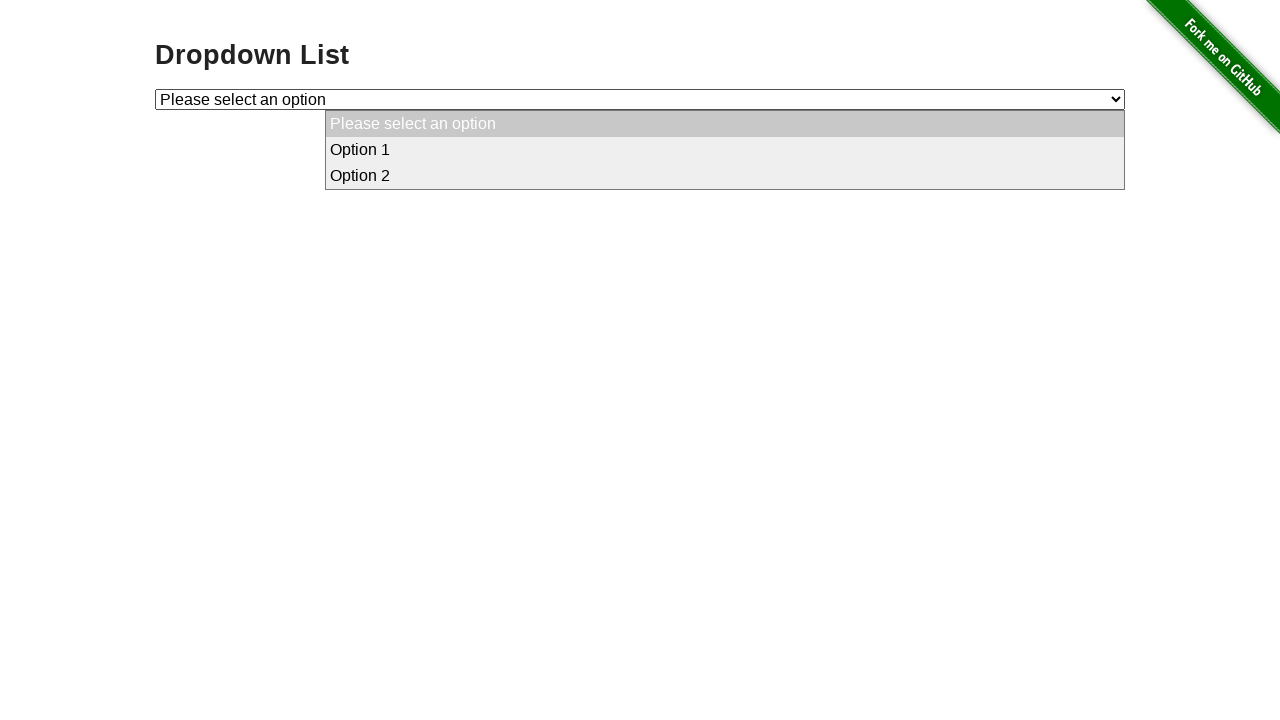

Verified first option contains placeholder text 'Please select an option'
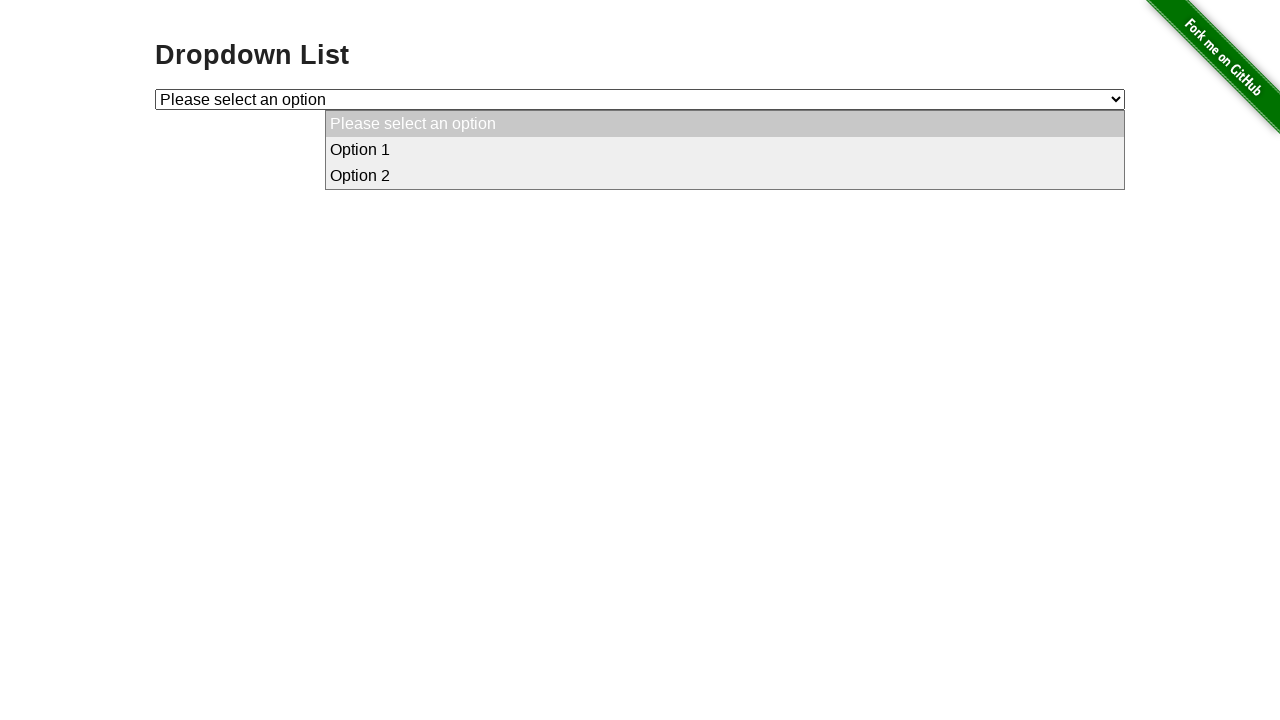

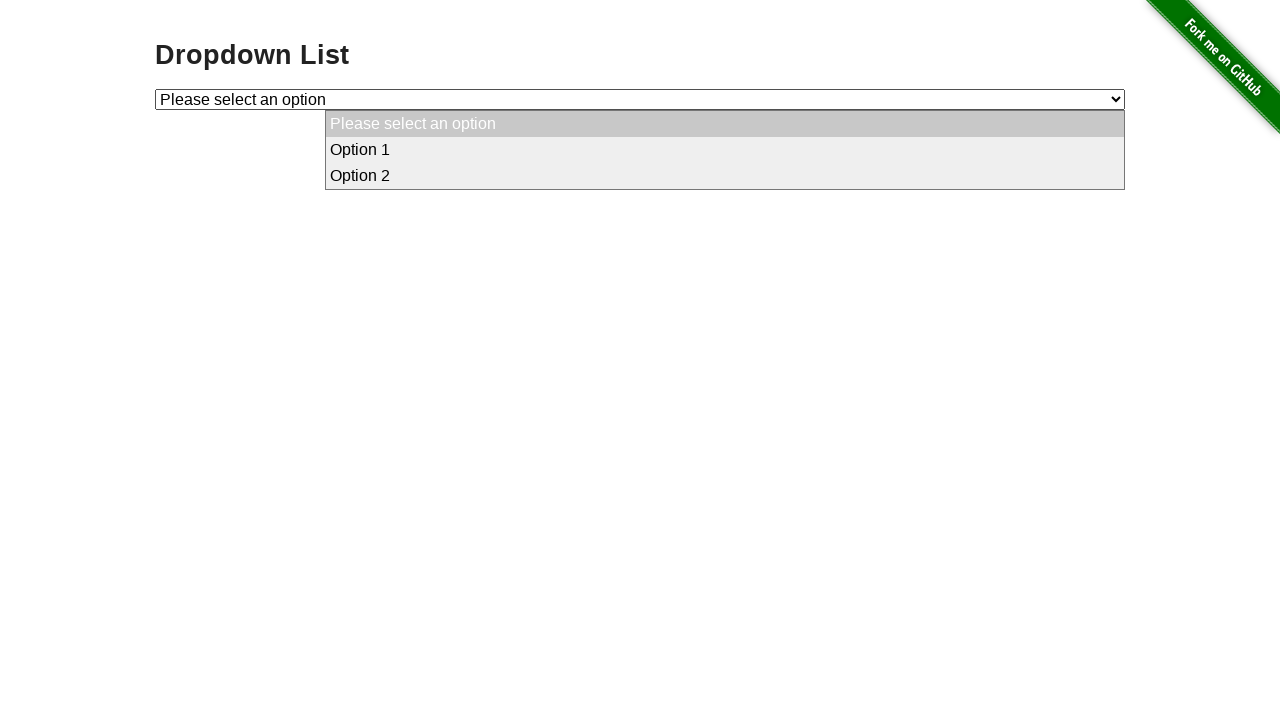